Navigates to the boAt lifestyle website and verifies the page loads successfully

Starting URL: https://www.boat-lifestyle.com/

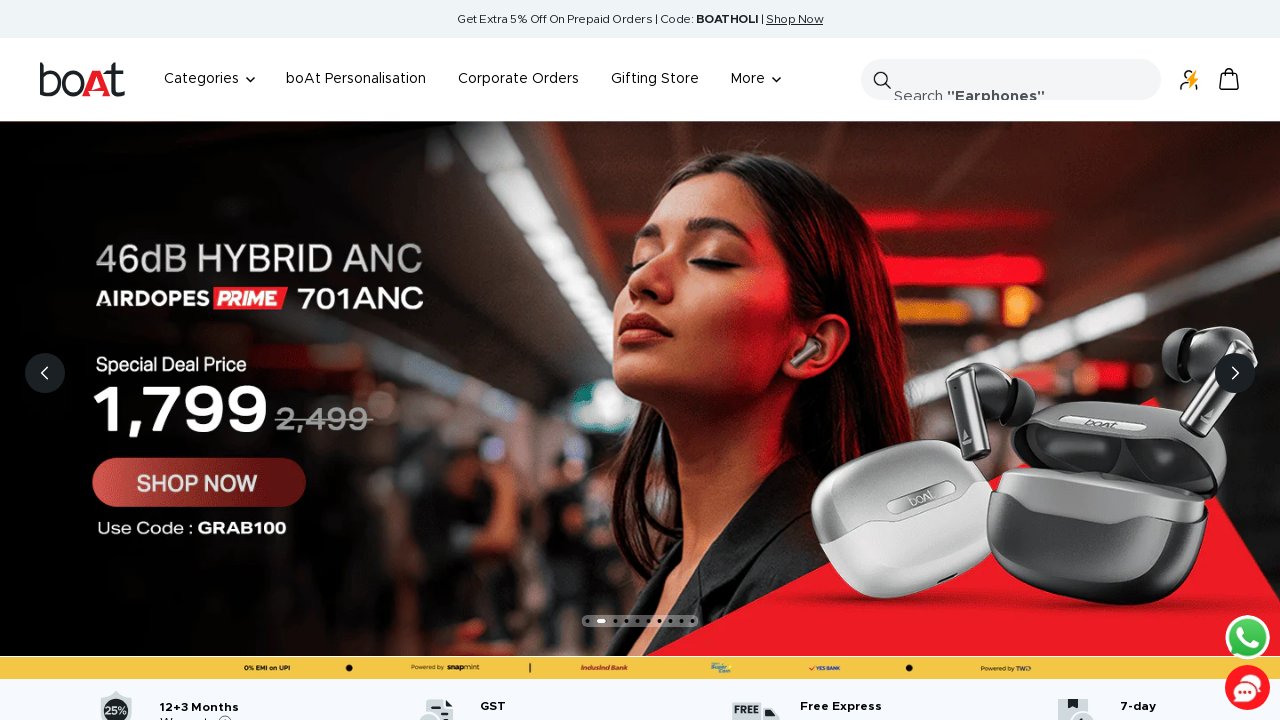

Waited for DOM content to load on boAt lifestyle website
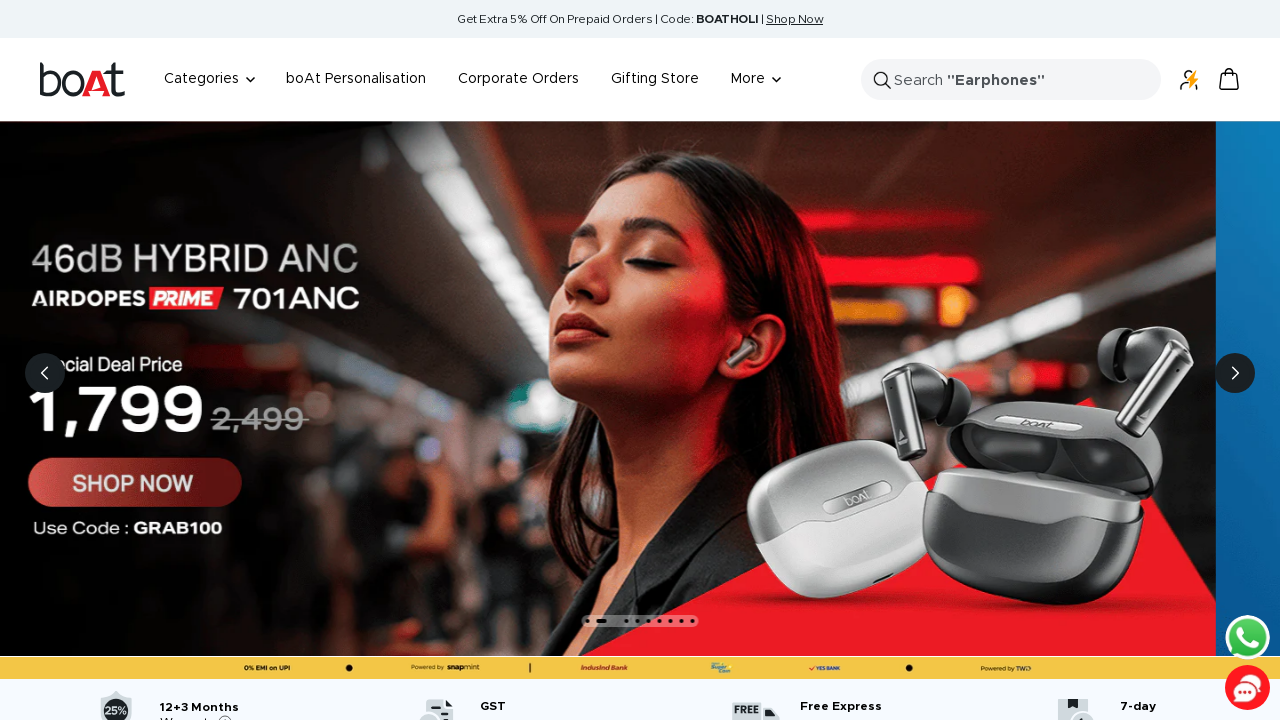

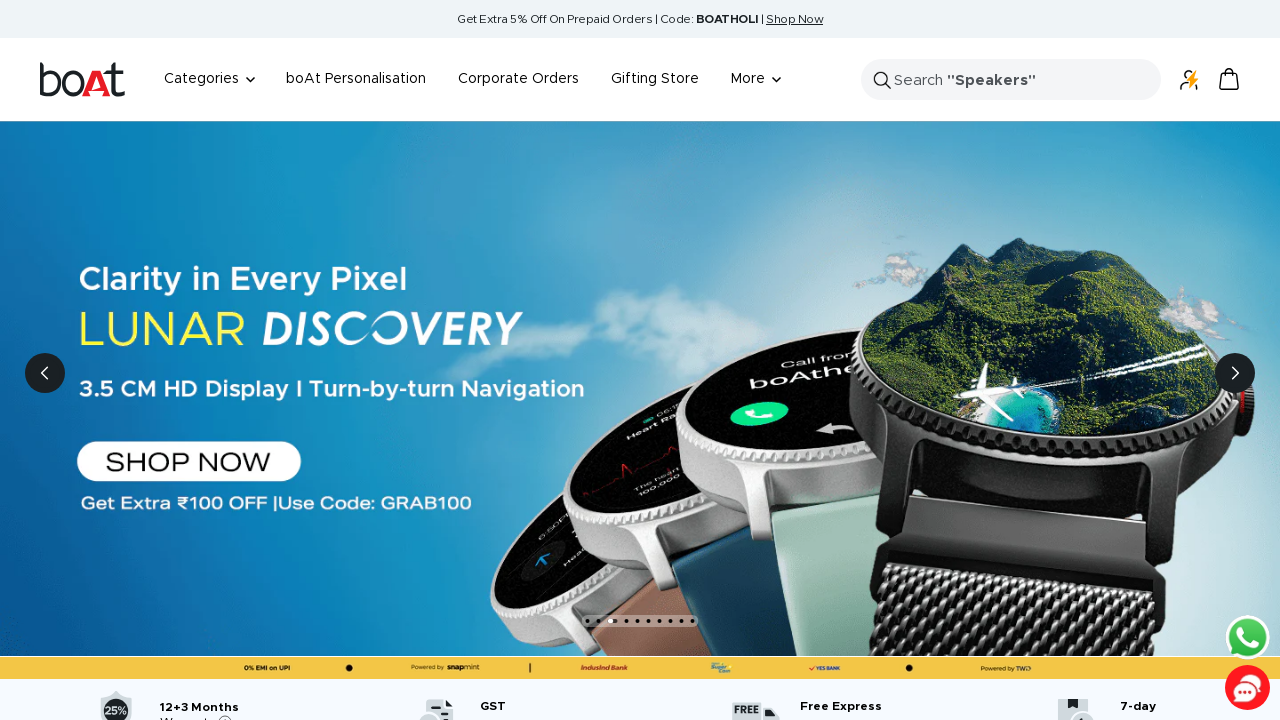